Tests checkbox states - verifies checked checkbox is selected and default checkbox is not selected

Starting URL: https://bonigarcia.dev/selenium-webdriver-java/

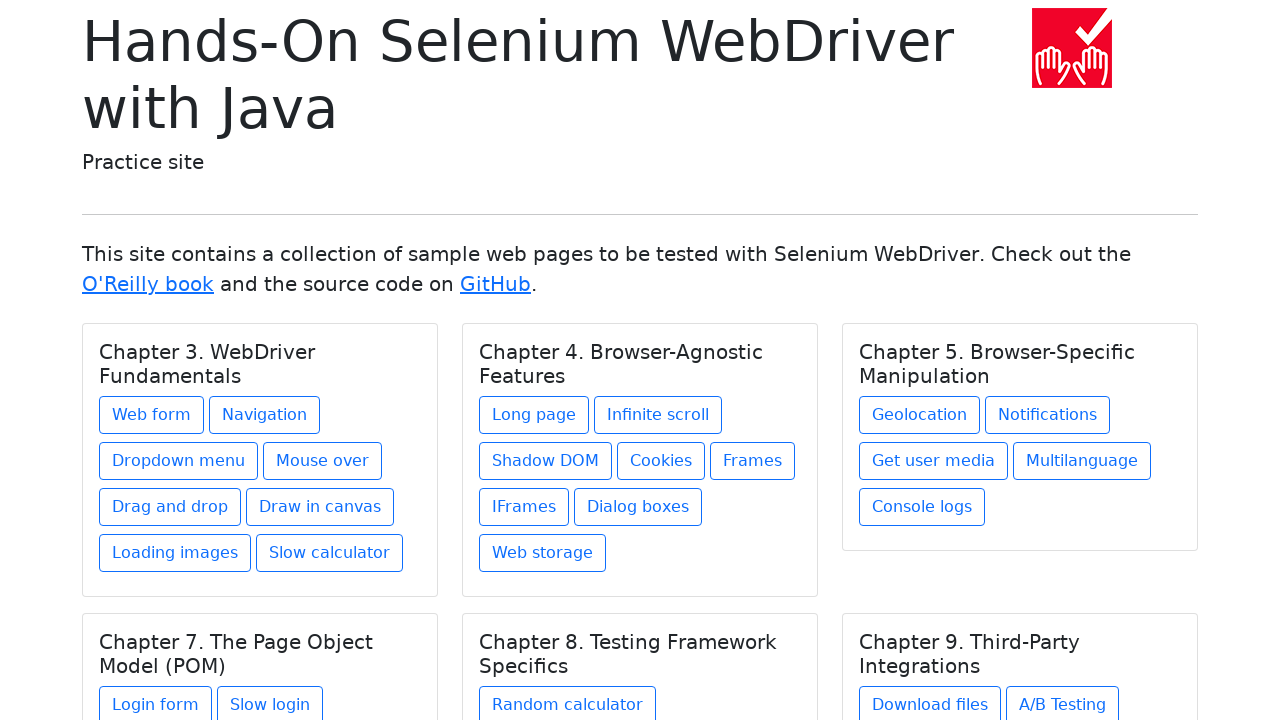

Clicked on 'Web form' link to navigate to the test page at (152, 415) on text=Web form
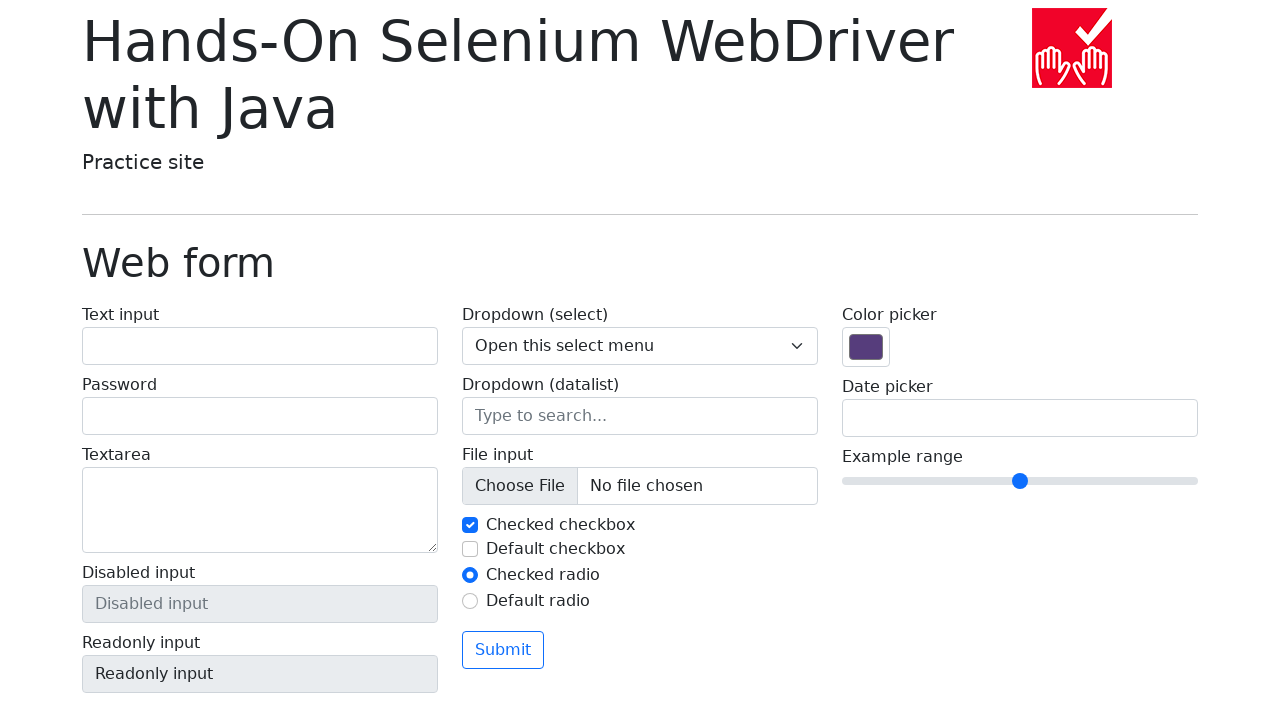

Located the checked checkbox element (#my-check-1)
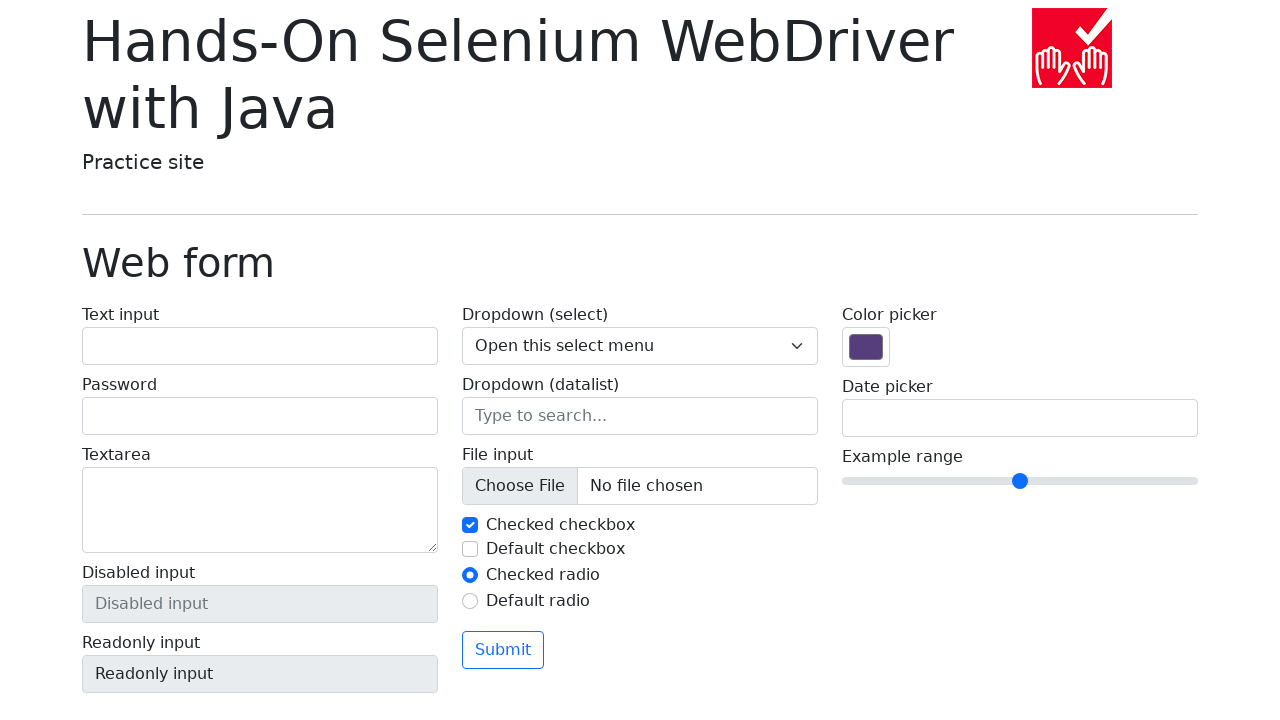

Verified that the checked checkbox is selected
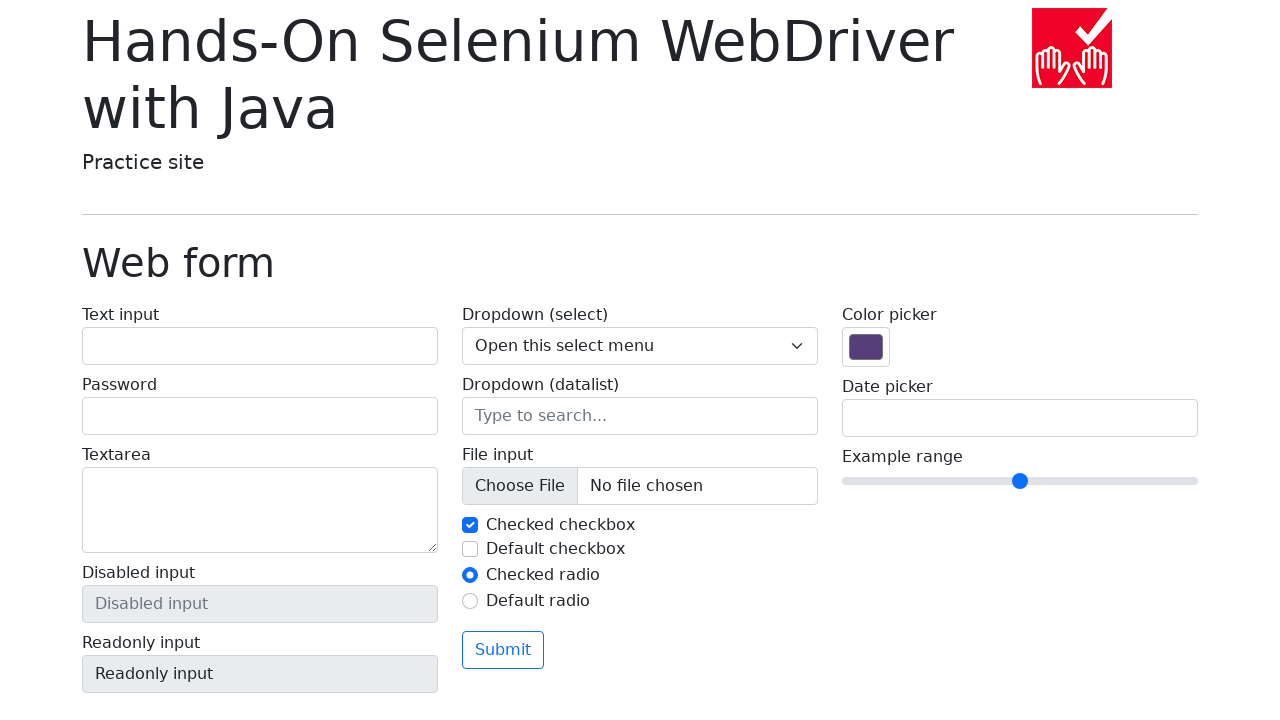

Located the default checkbox element (#my-check-2)
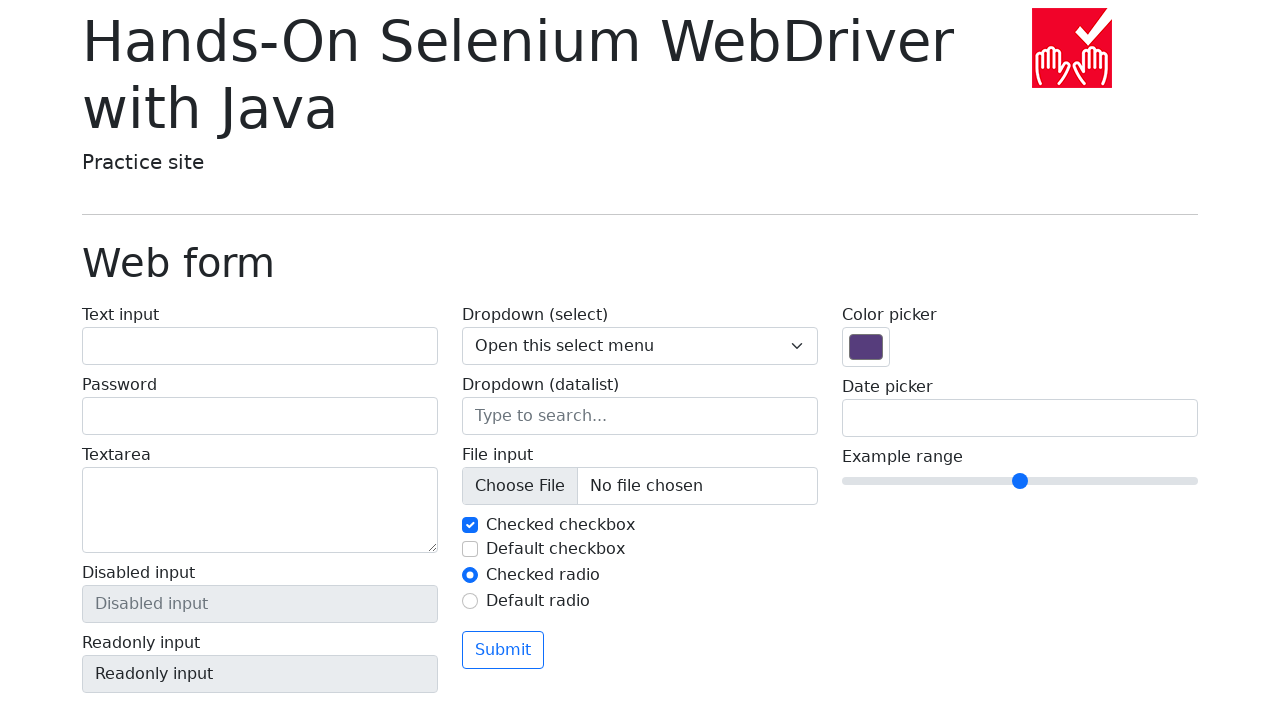

Verified that the default checkbox is not selected
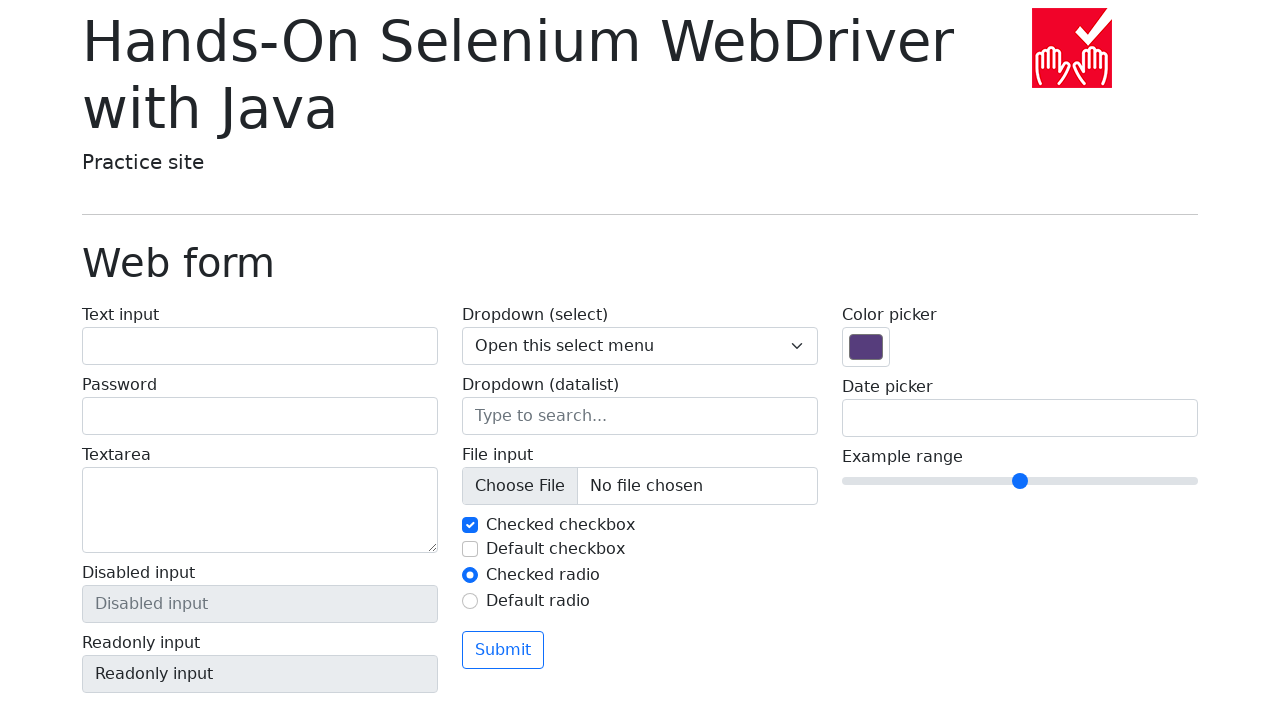

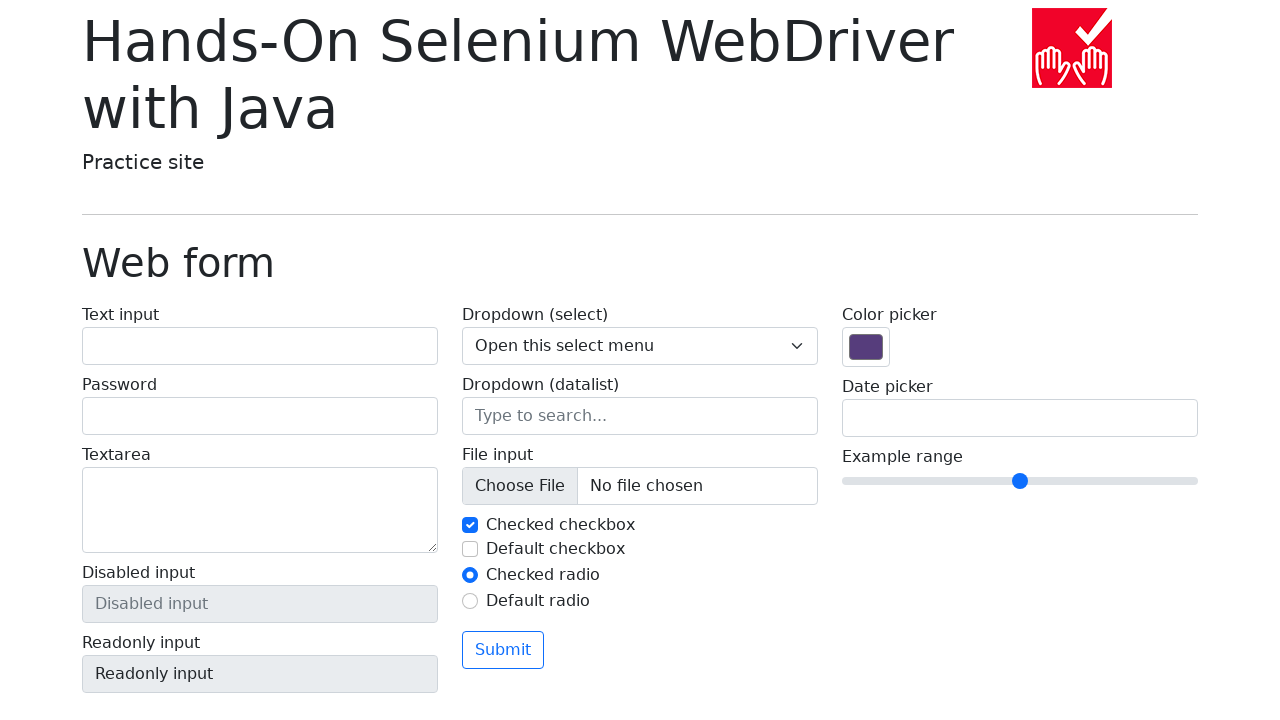